Tests window handling functionality by clicking a link that opens a new window, switching between windows, and verifying content in both windows

Starting URL: https://the-internet.herokuapp.com/

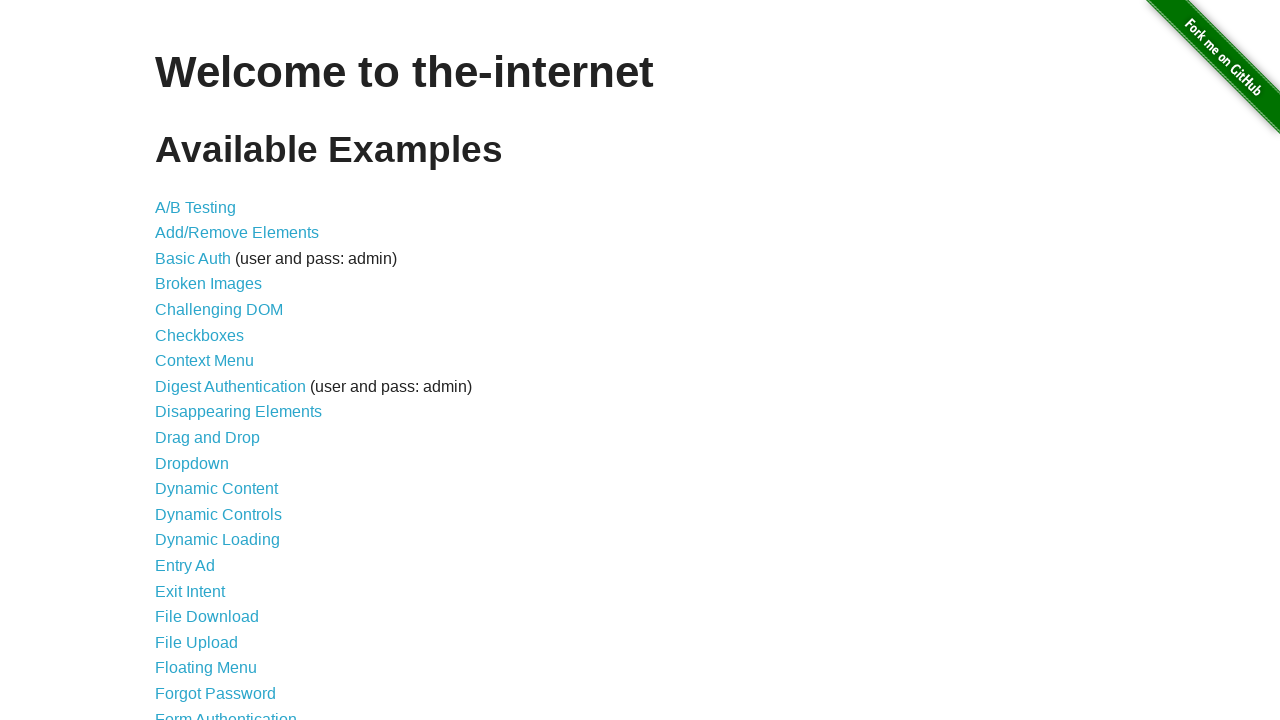

Clicked on 'Multiple Windows' link to navigate to window handling page at (218, 369) on text='Multiple Windows'
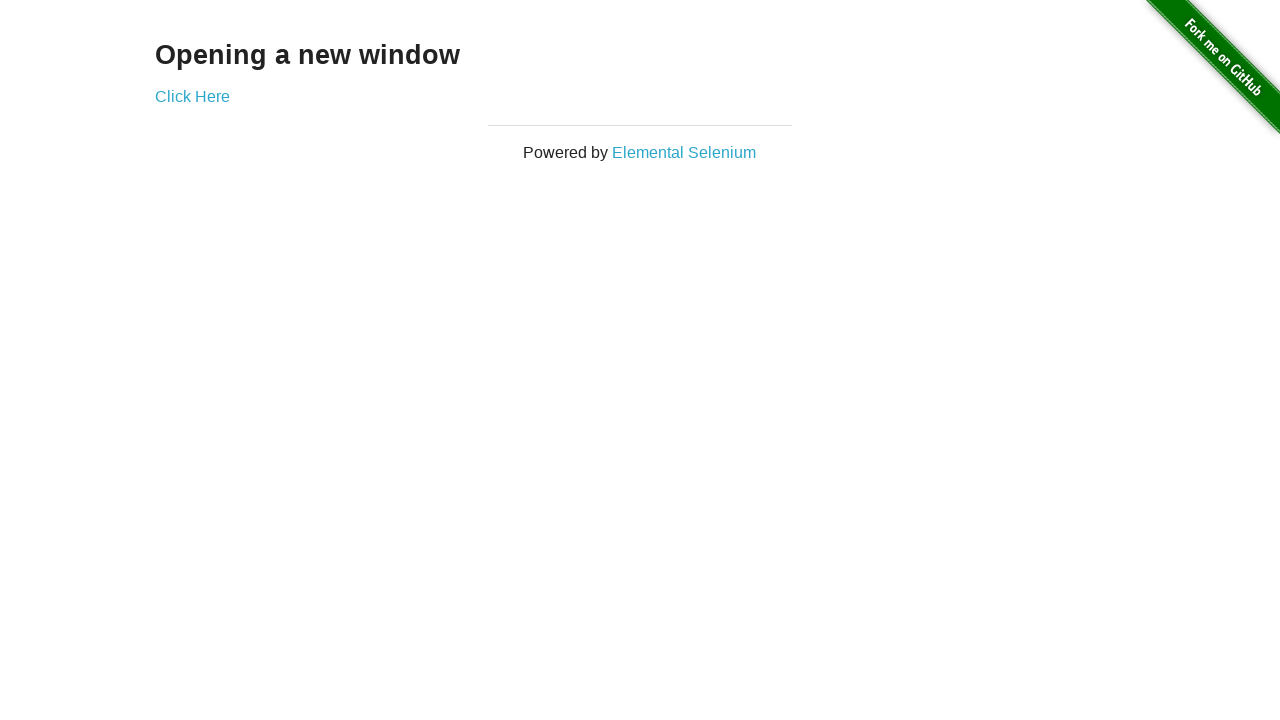

Clicked 'Click Here' link which opened a new window at (192, 96) on text='Click Here'
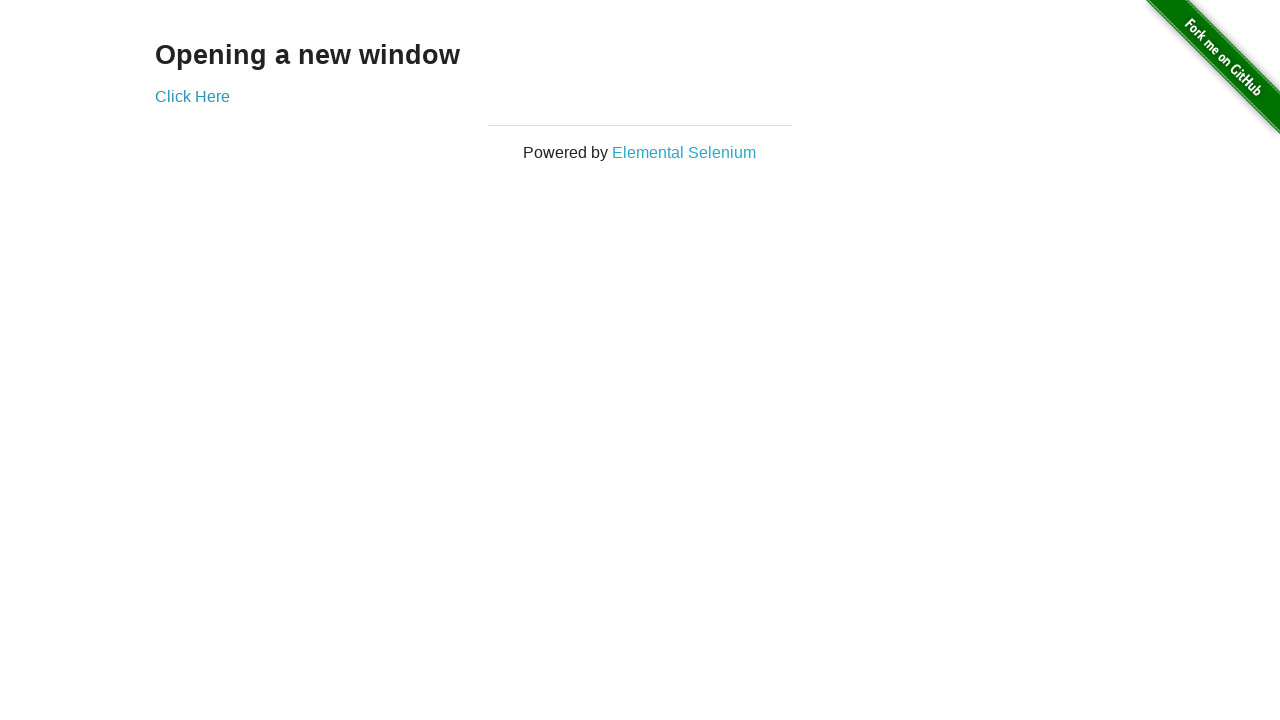

New window loaded and ready
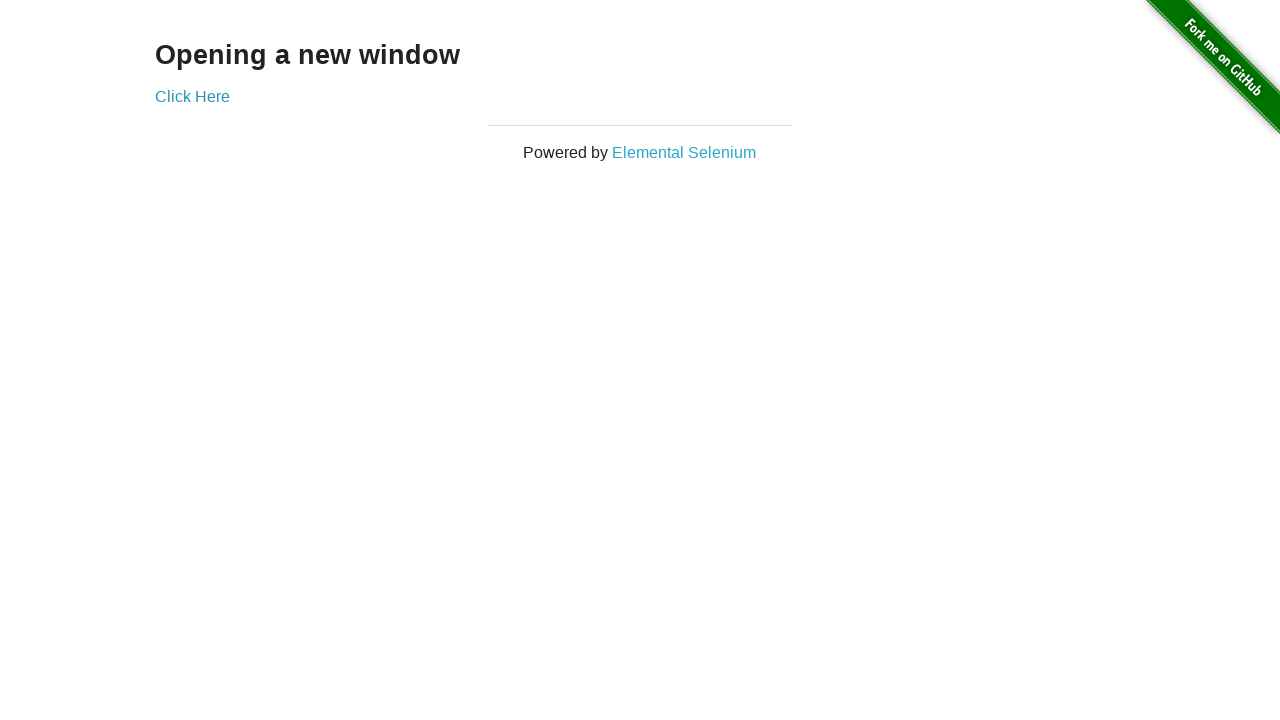

Retrieved text from new window: '
  New Window
'
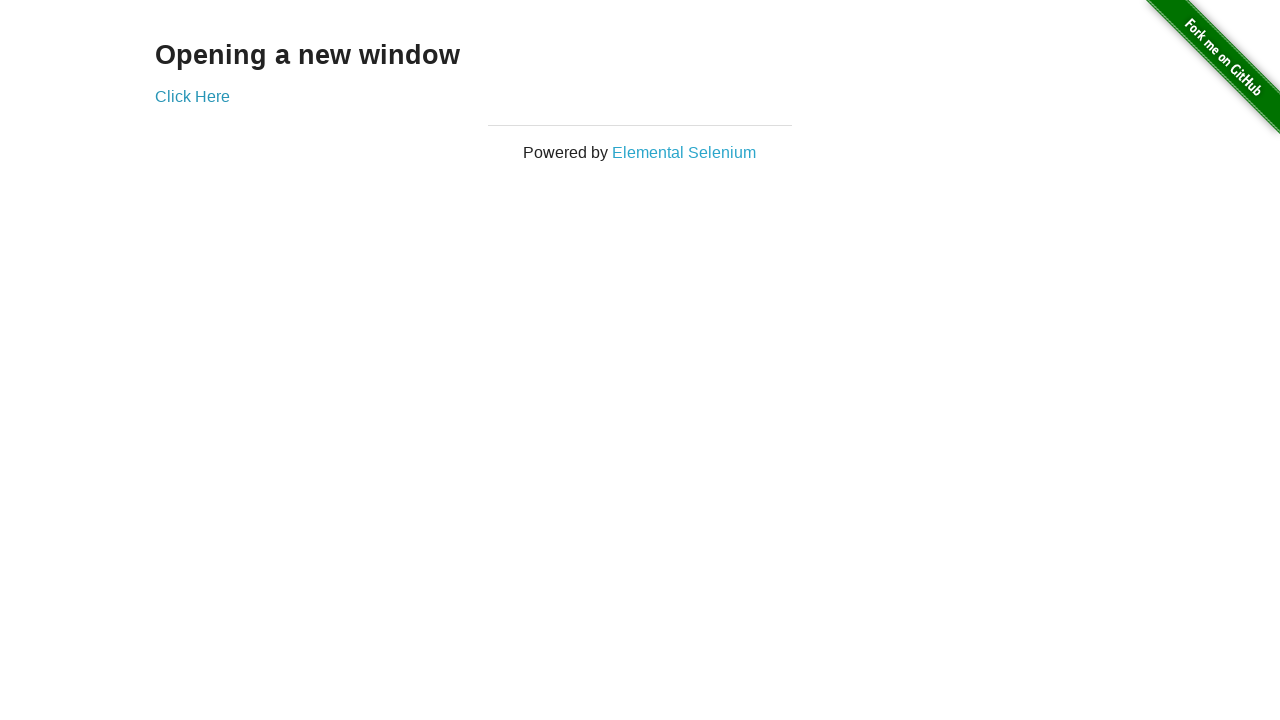

Retrieved text from original window: 'Opening a new window'
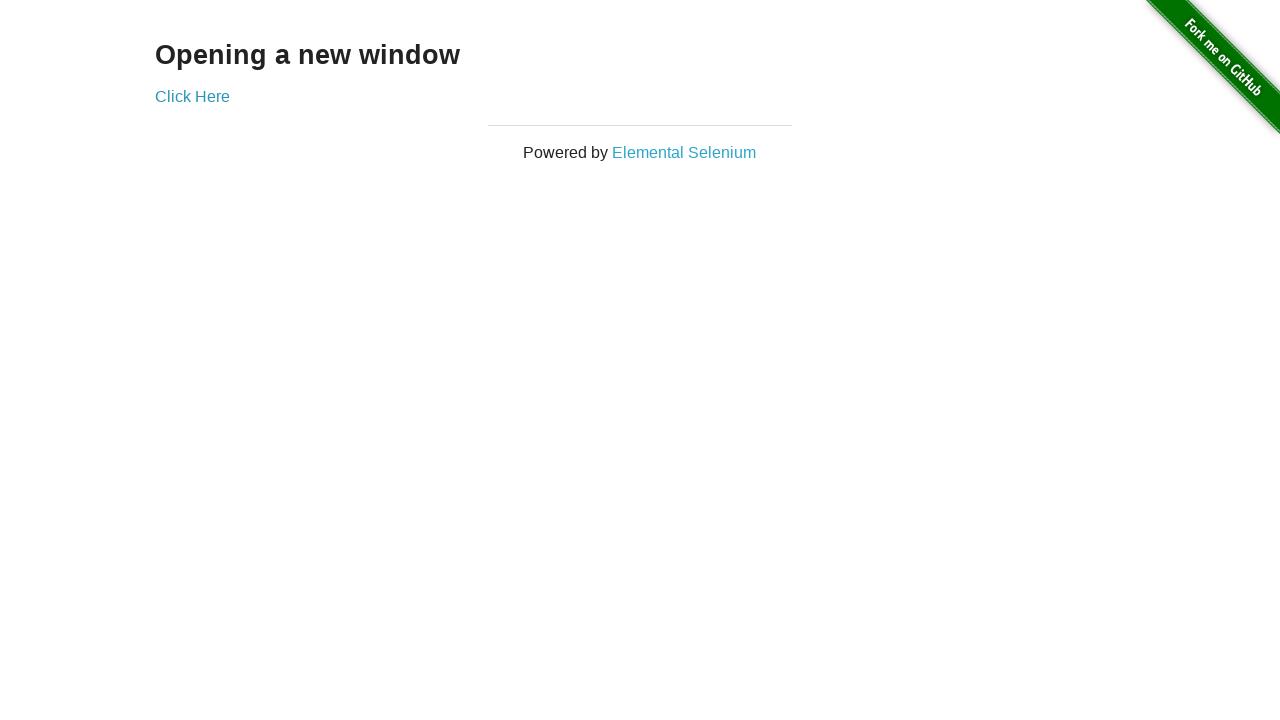

Closed the new window
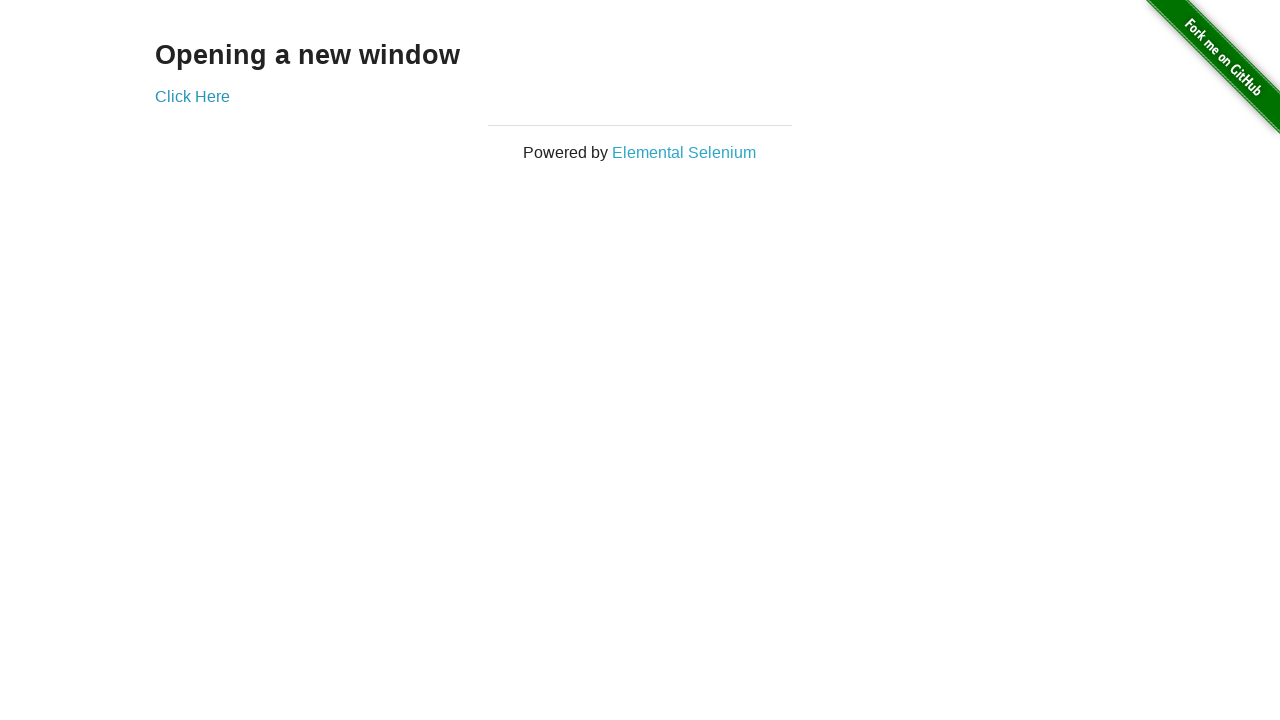

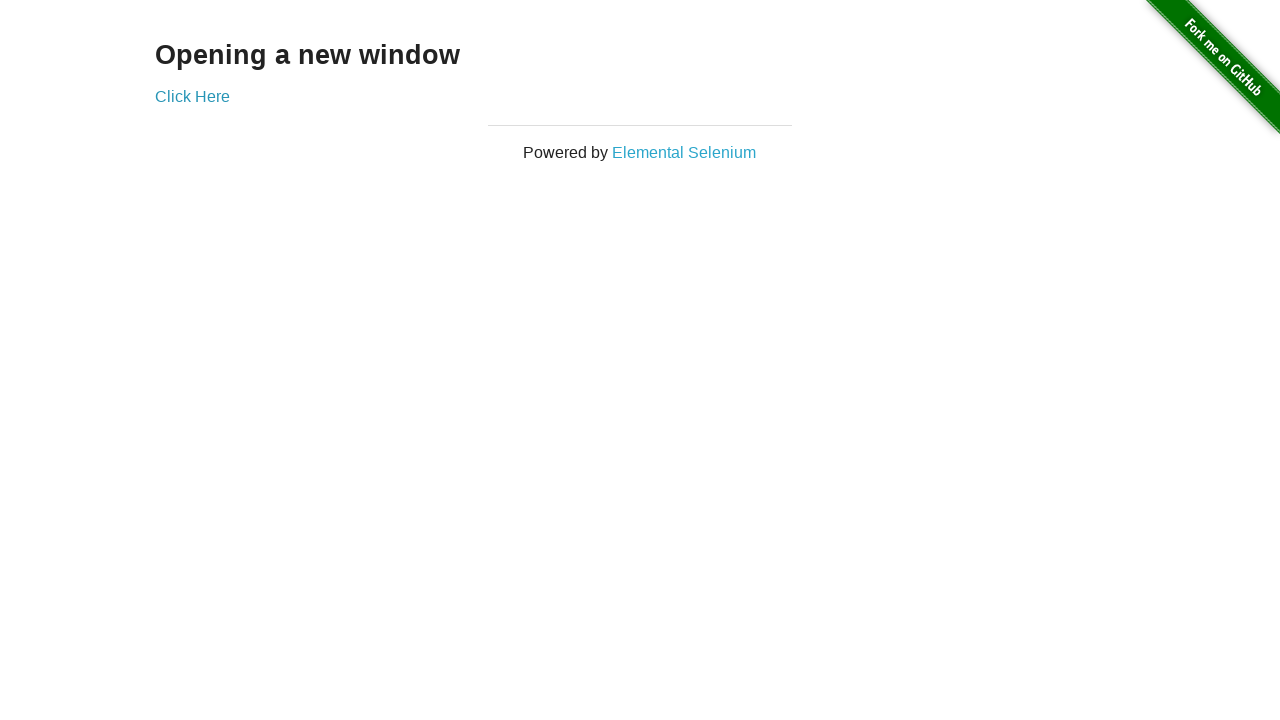